Tests drag and drop functionality by dragging an Angular image to a drop area.

Starting URL: https://demo.automationtesting.in/Dynamic.html

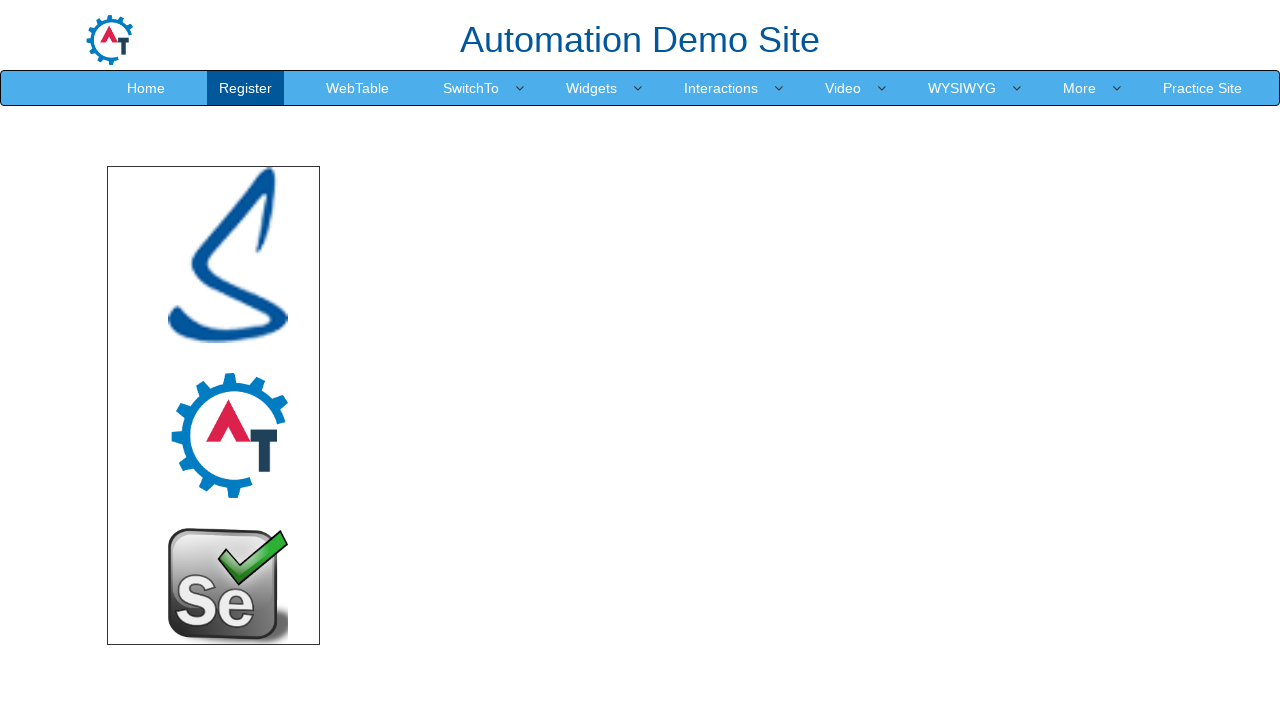

Located Angular image element to drag
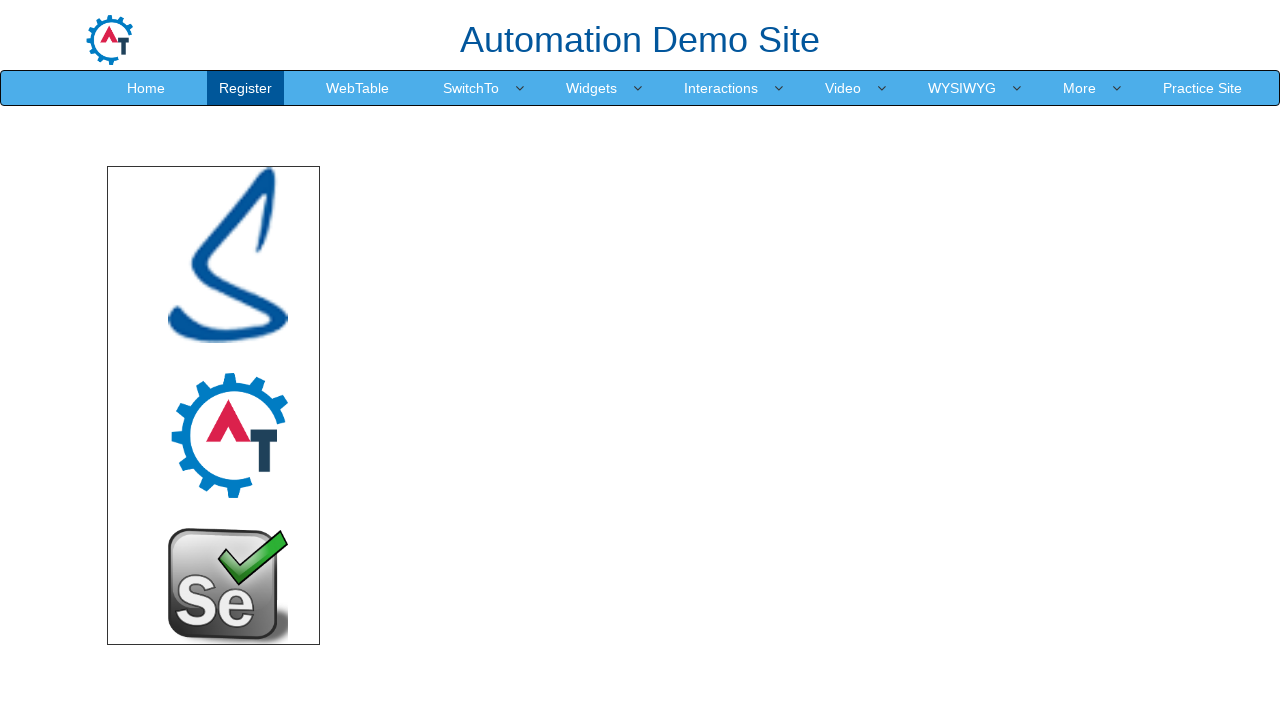

Located drop area target element
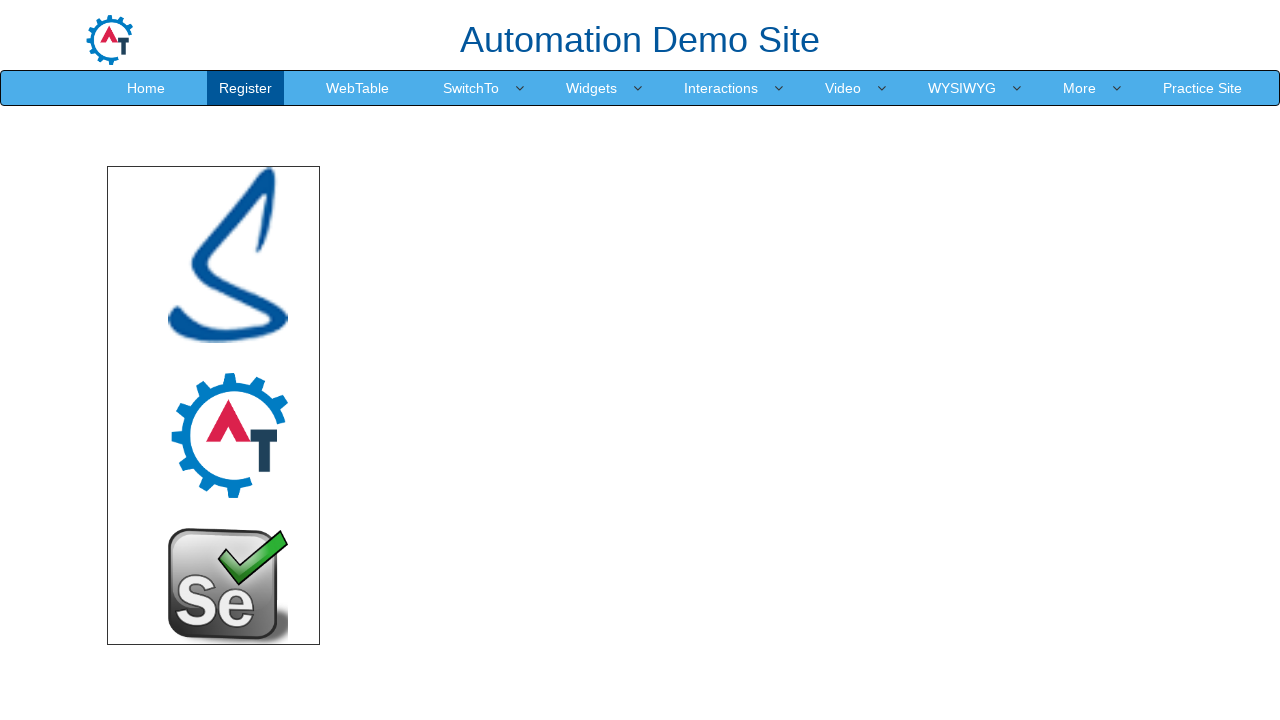

Dragged Angular image to drop area at (747, 351)
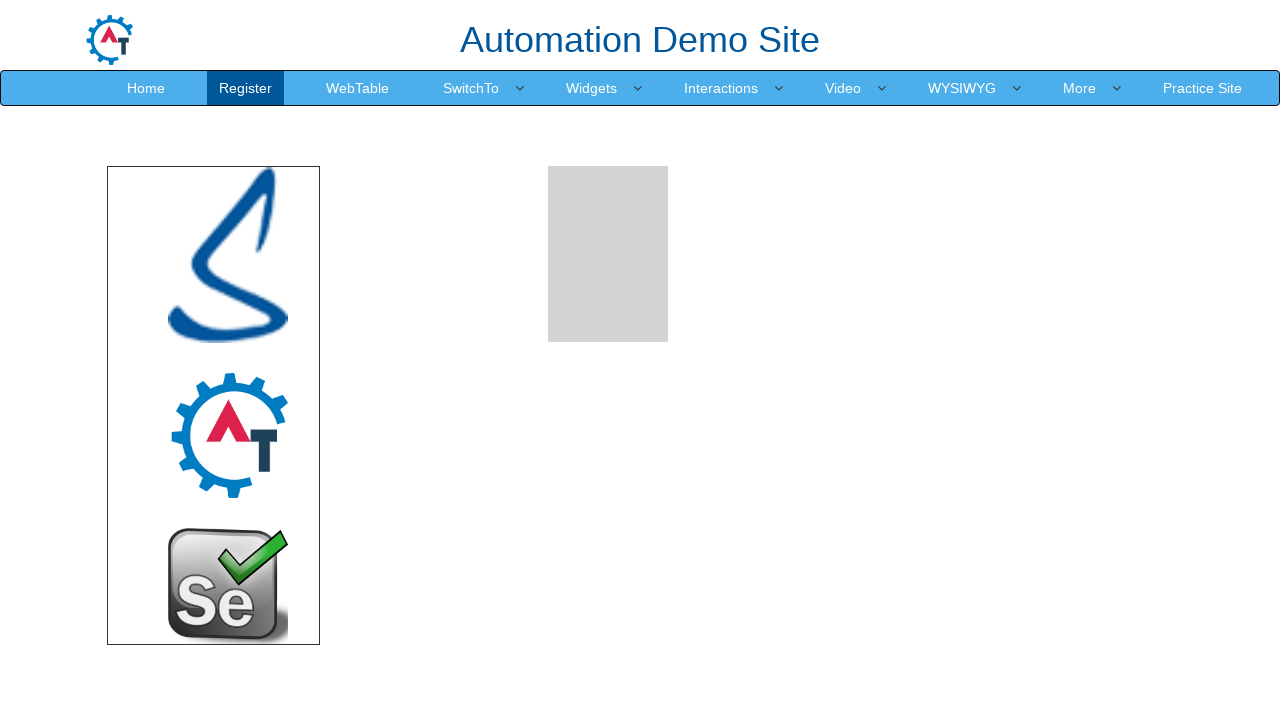

Waited for drag and drop action to complete
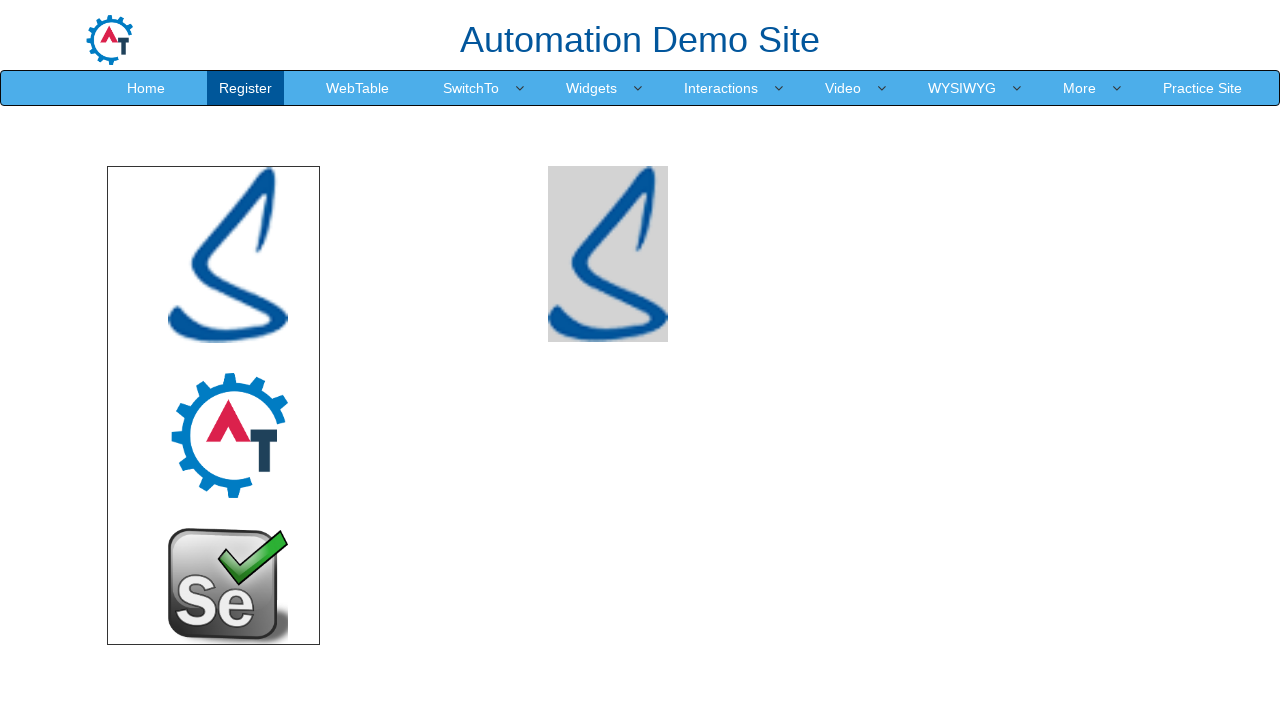

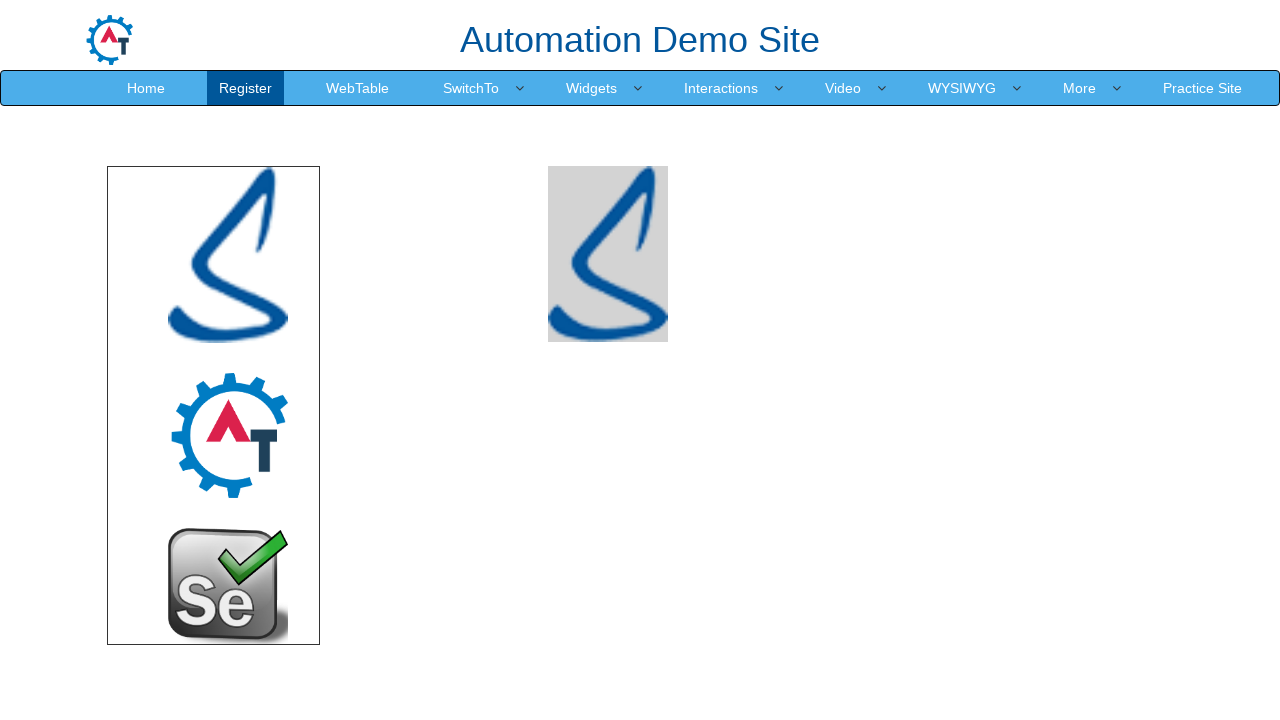